Tests subscription feature on Cart page by navigating to cart, scrolling to footer, entering email, and verifying success message

Starting URL: https://automationexercise.com

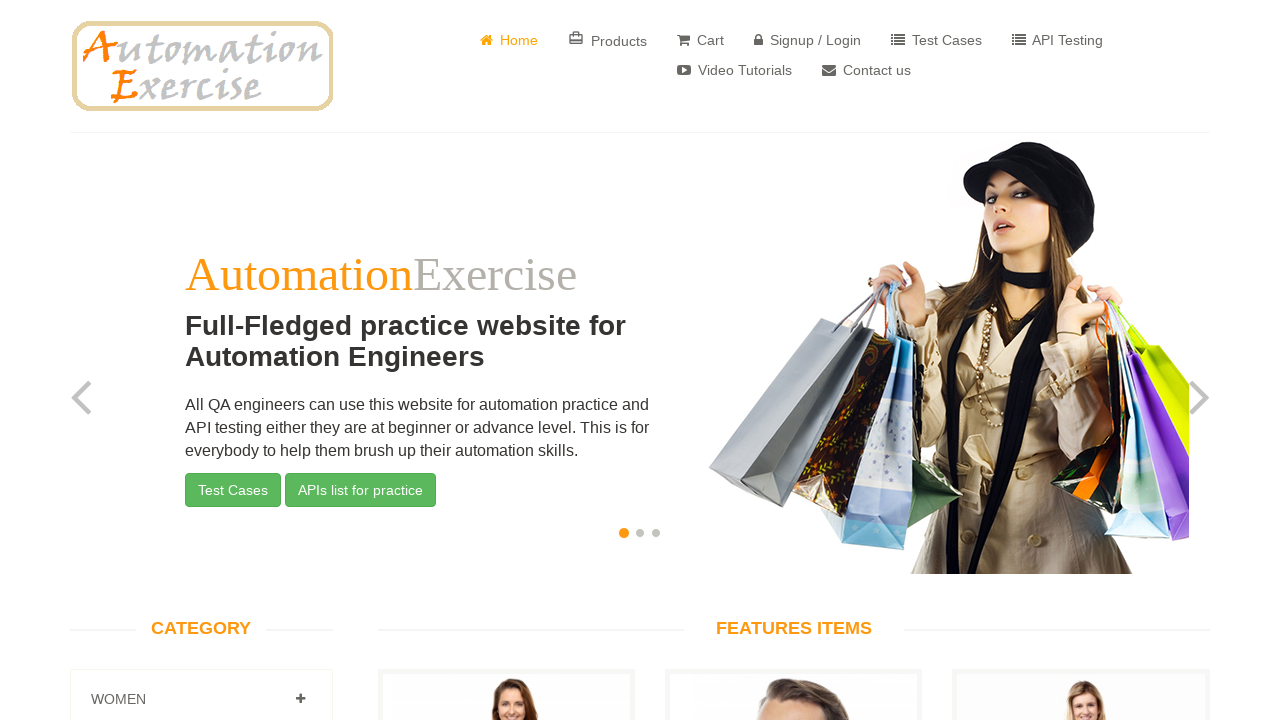

Home page body element loaded
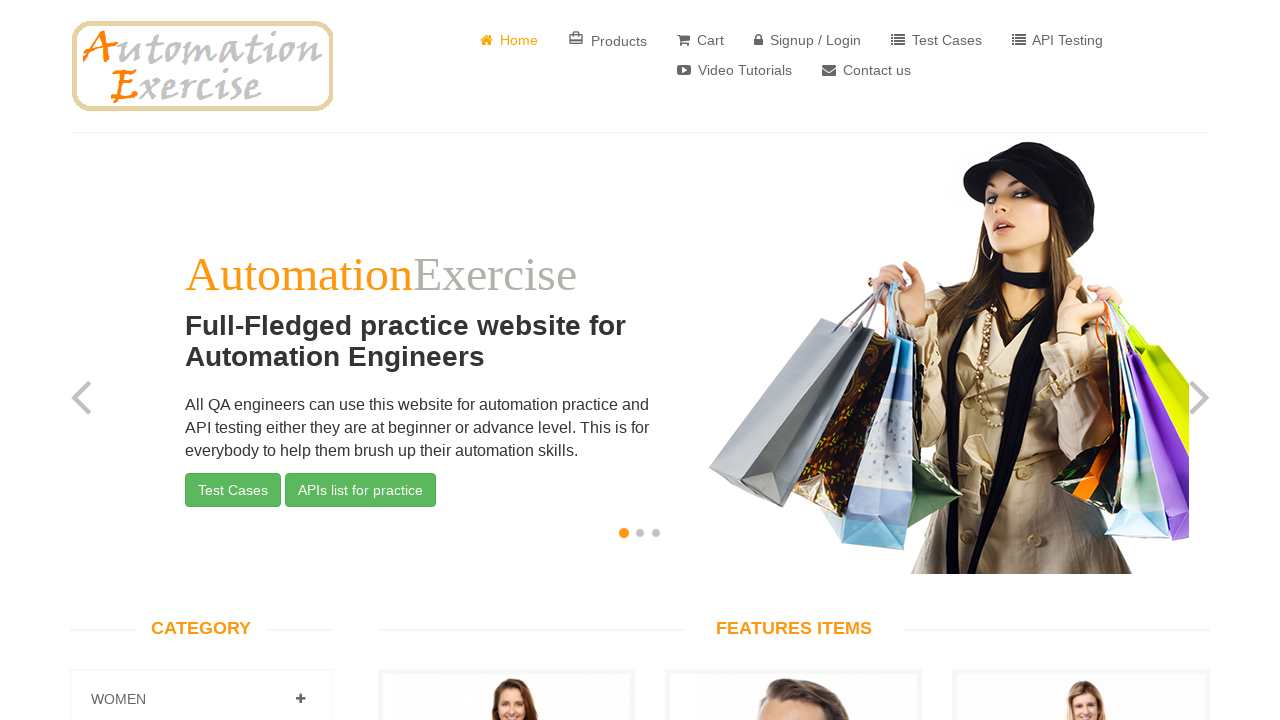

Clicked Cart button to navigate to cart page at (700, 40) on a[href='/view_cart']
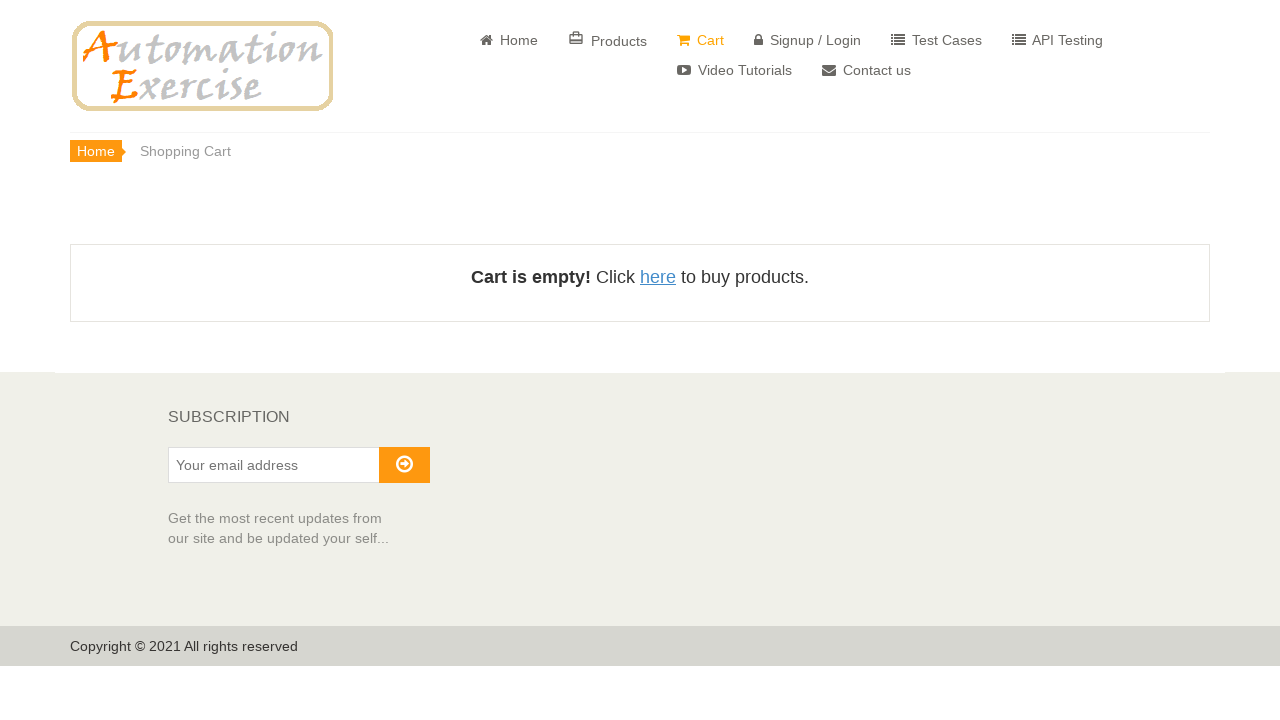

Scrolled down to footer section
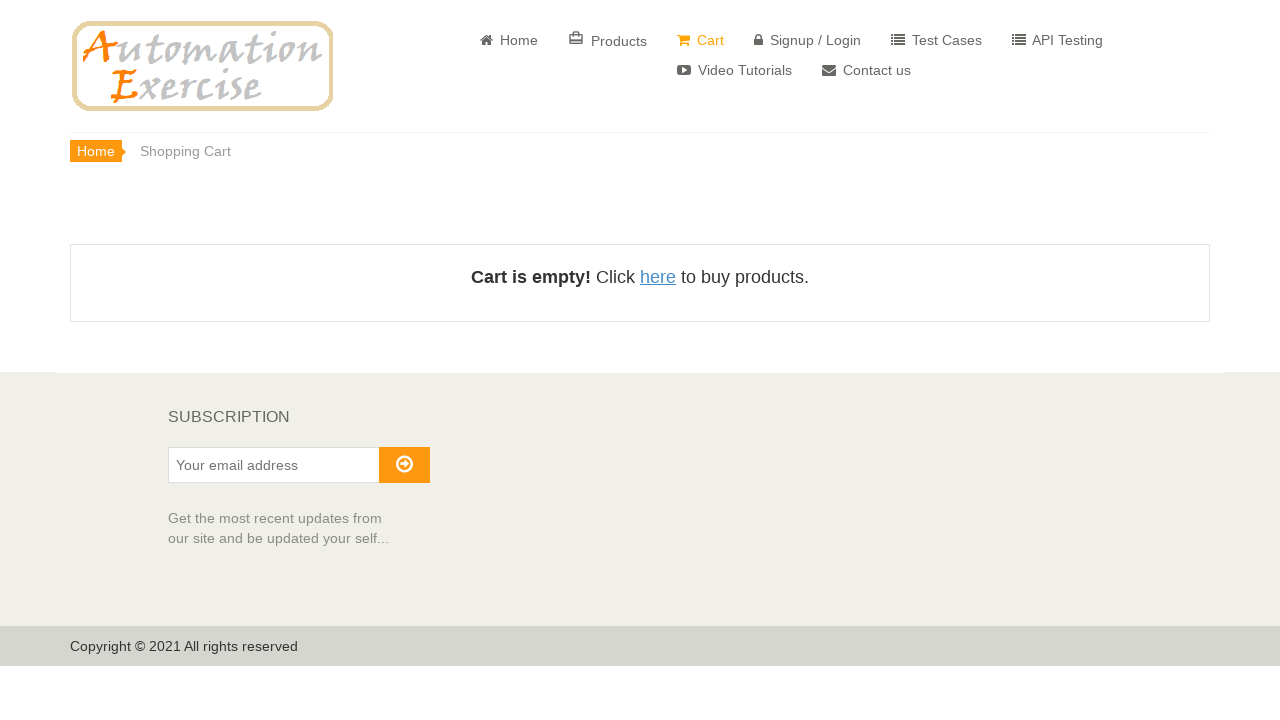

SUBSCRIPTION text is visible in footer
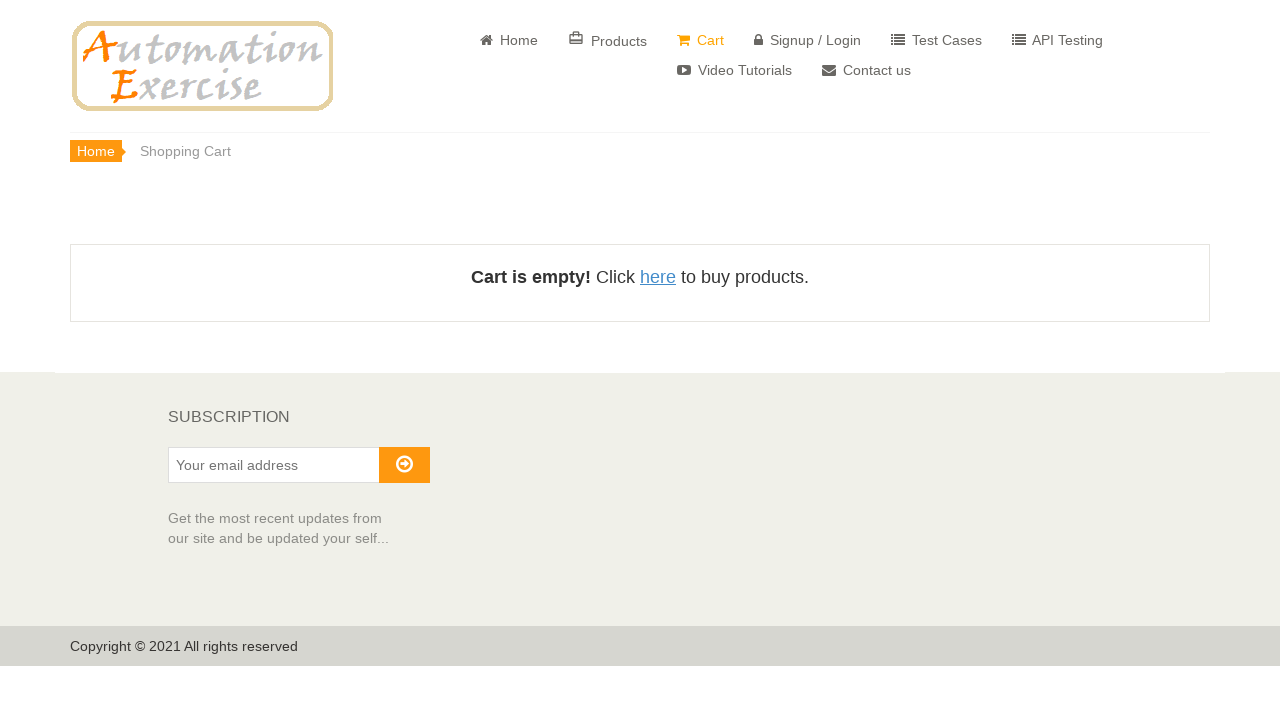

Entered email address 'cartsubscriber@example.com' in subscription field on #susbscribe_email
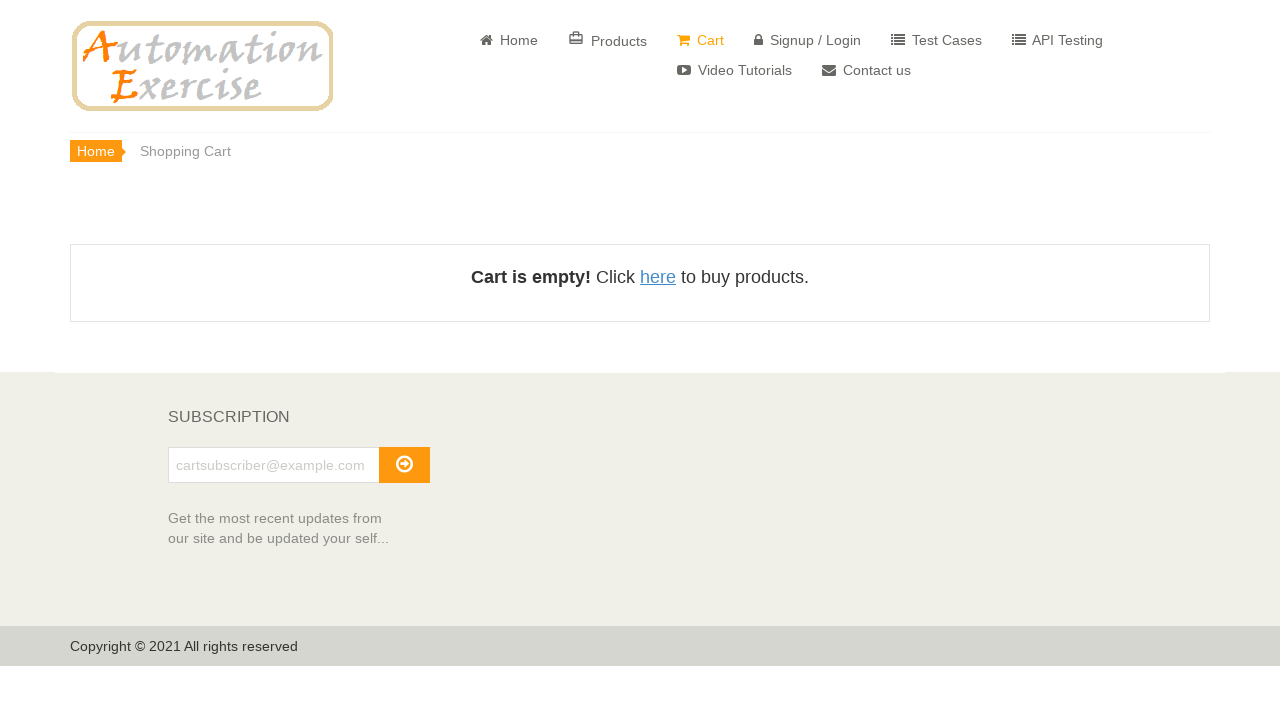

Clicked subscribe button to submit subscription at (404, 465) on #subscribe
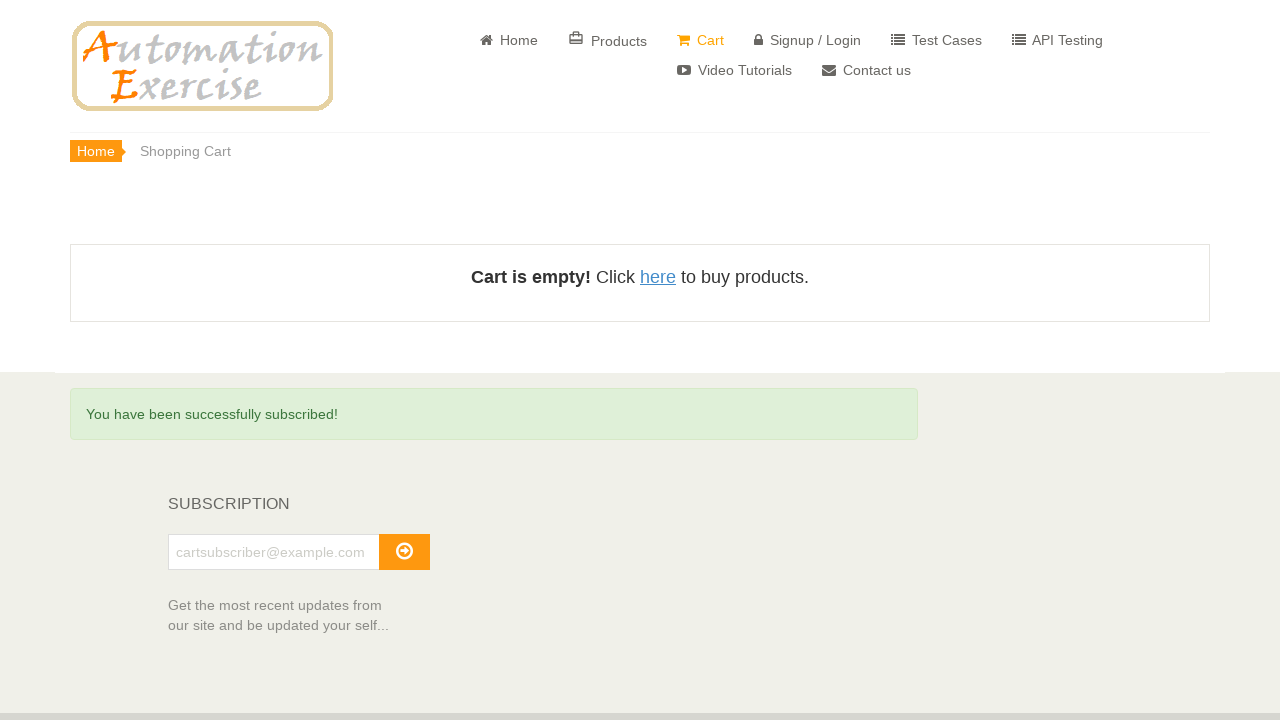

Success message 'You have been successfully subscribed!' is visible
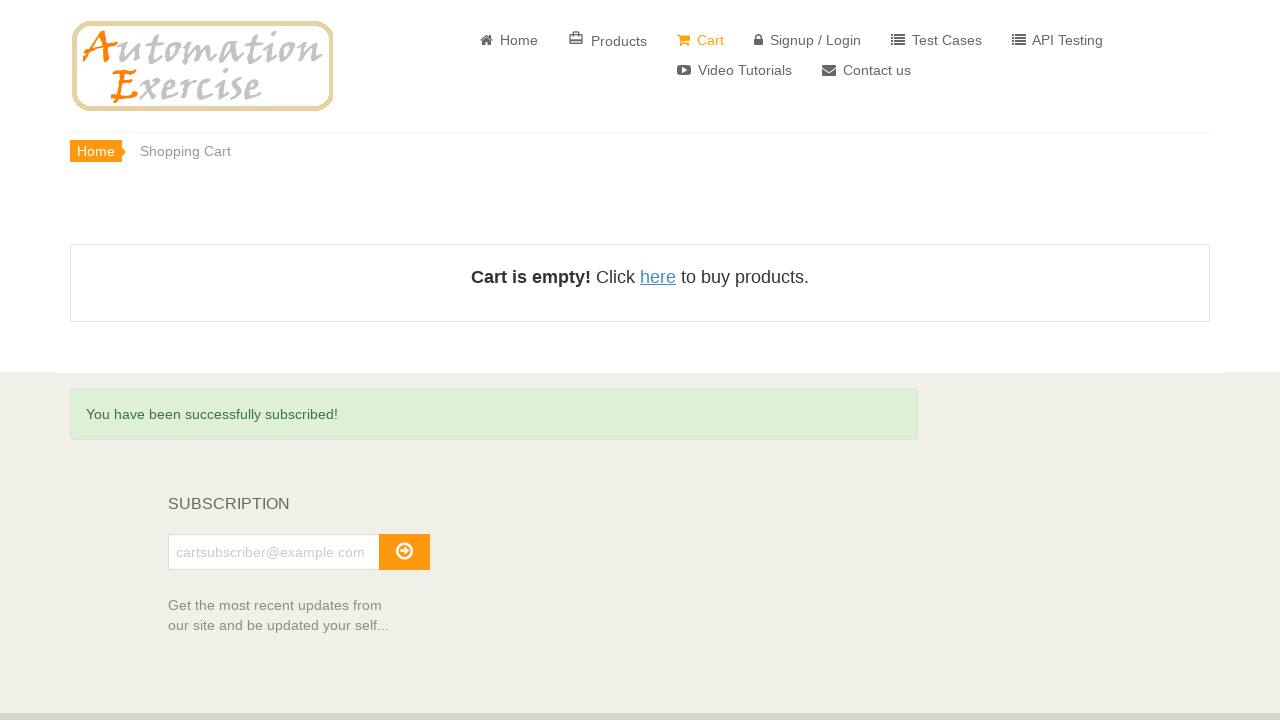

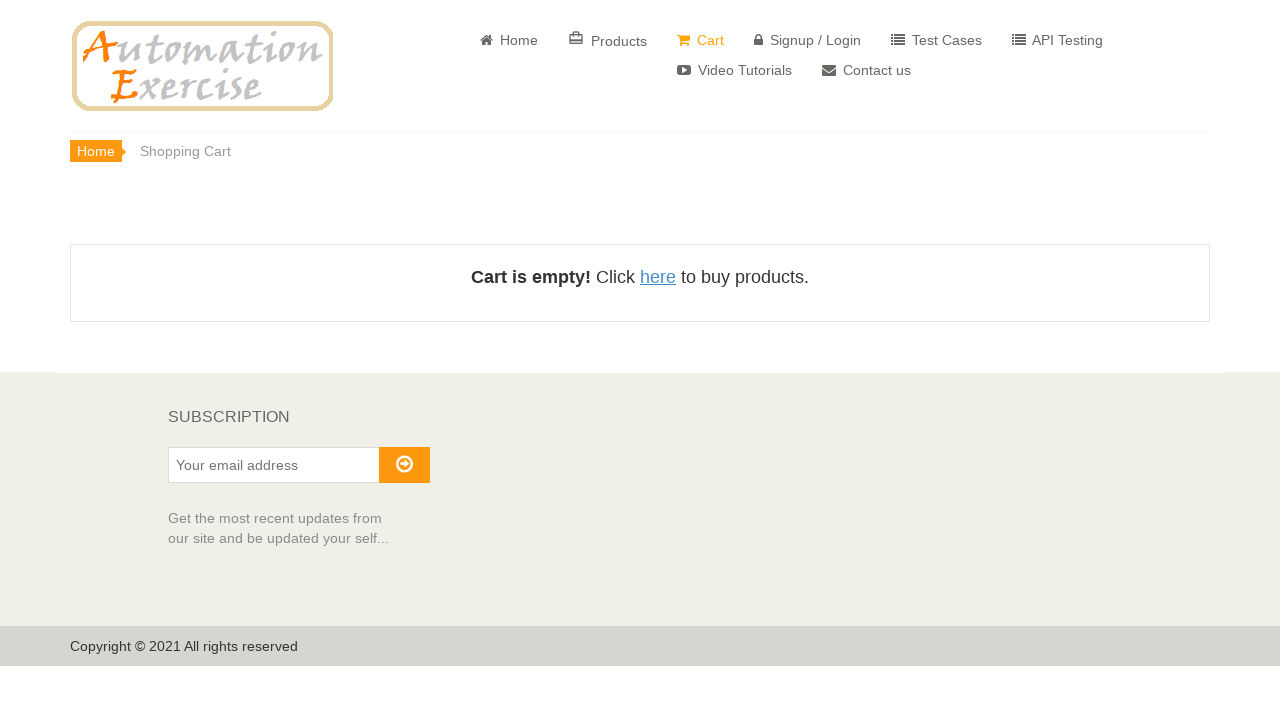